Tests window handling functionality by navigating to the dashboard, clicking on a dropdown menu to access the Window section, and opening multiple windows/tabs to verify window handle operations.

Starting URL: https://www.leafground.com/dashboard.xhtml

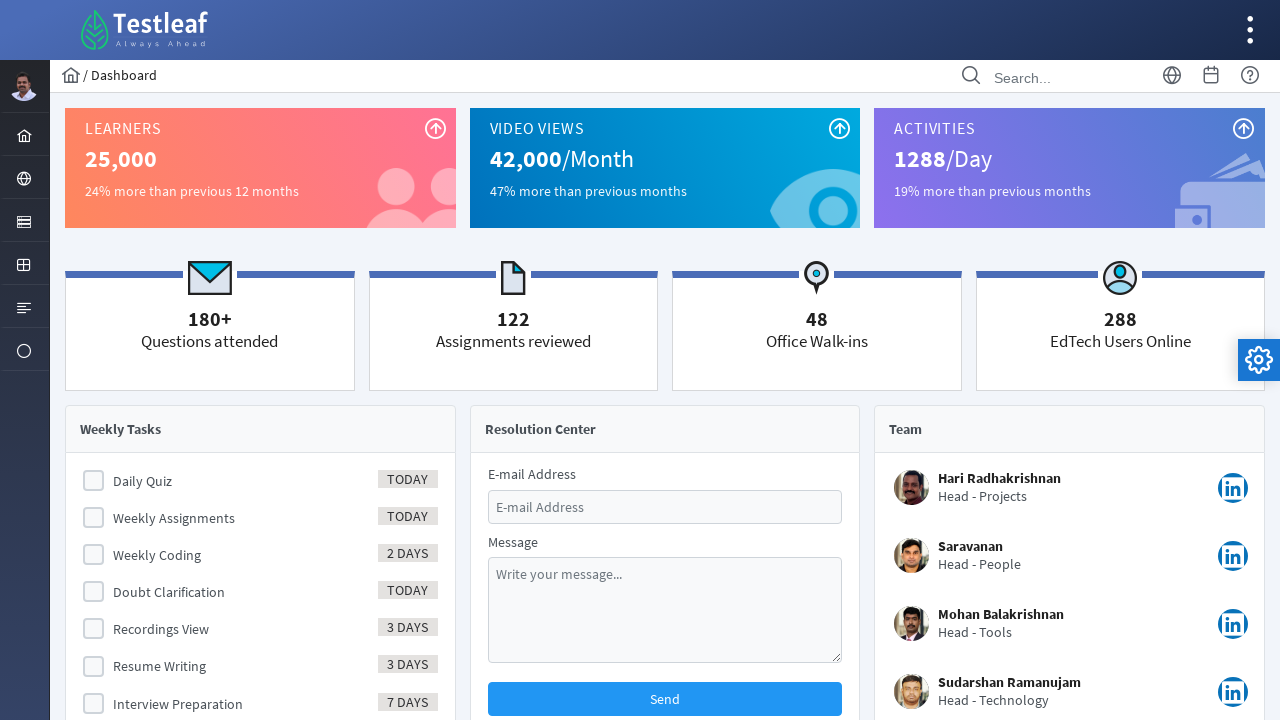

Stored parent page reference
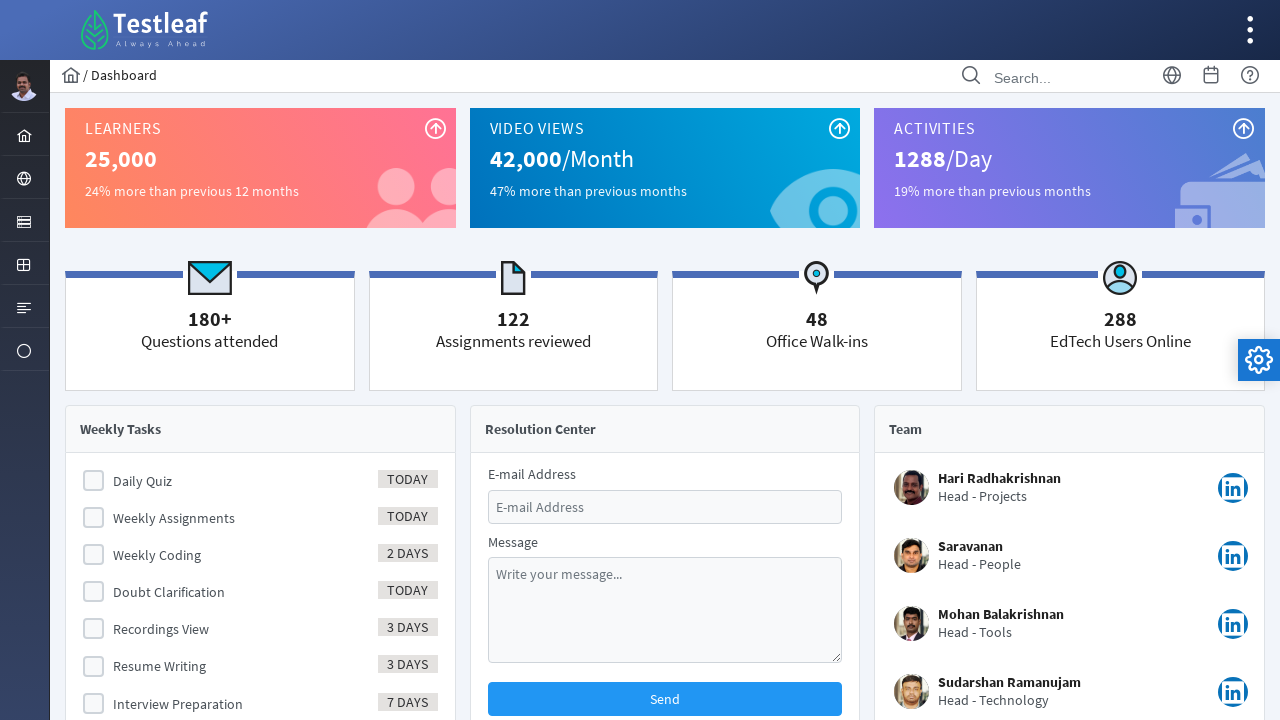

Located dropdown menu element
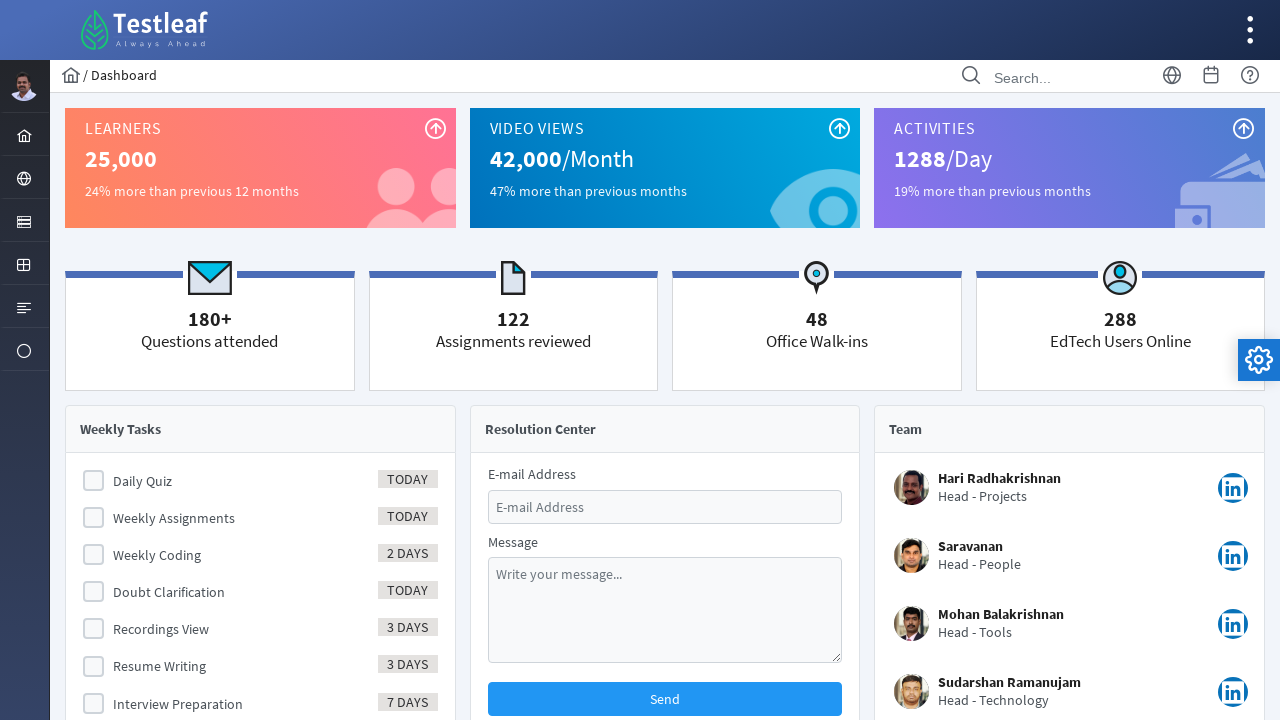

Hovered over dropdown menu at (24, 178) on #menuform\:j_idt39
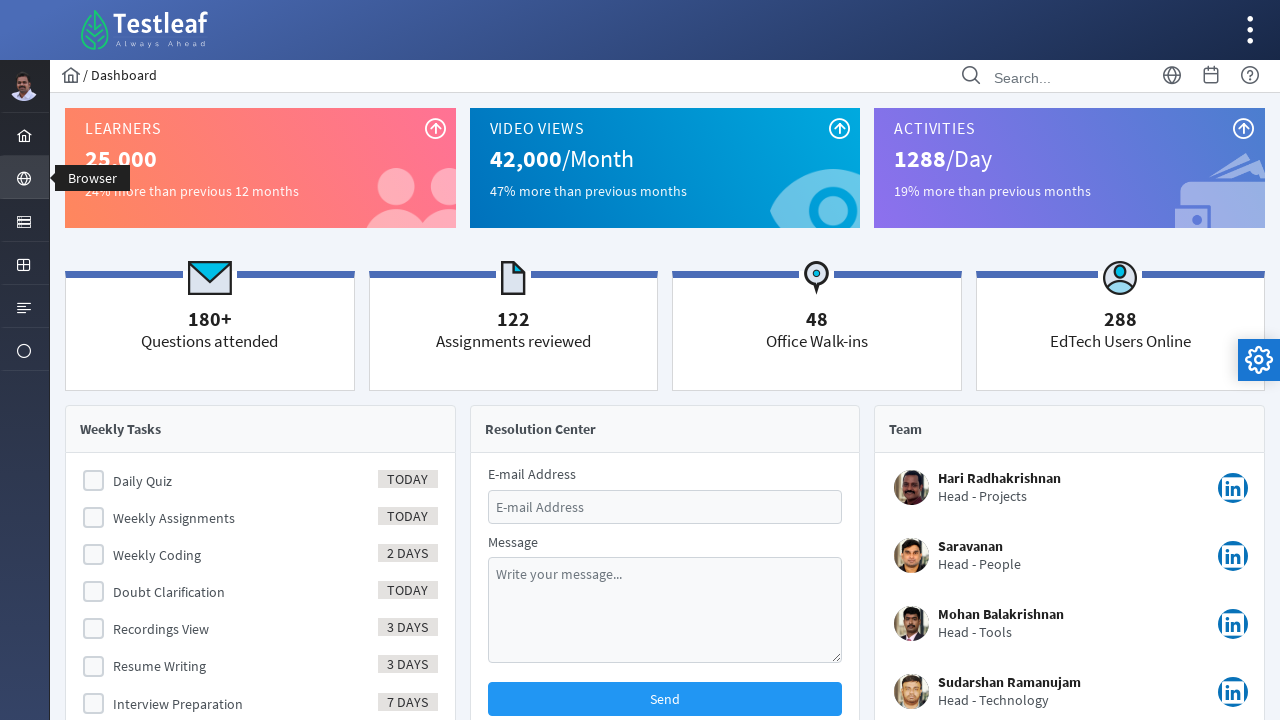

Clicked dropdown menu to open options at (24, 178) on #menuform\:j_idt39
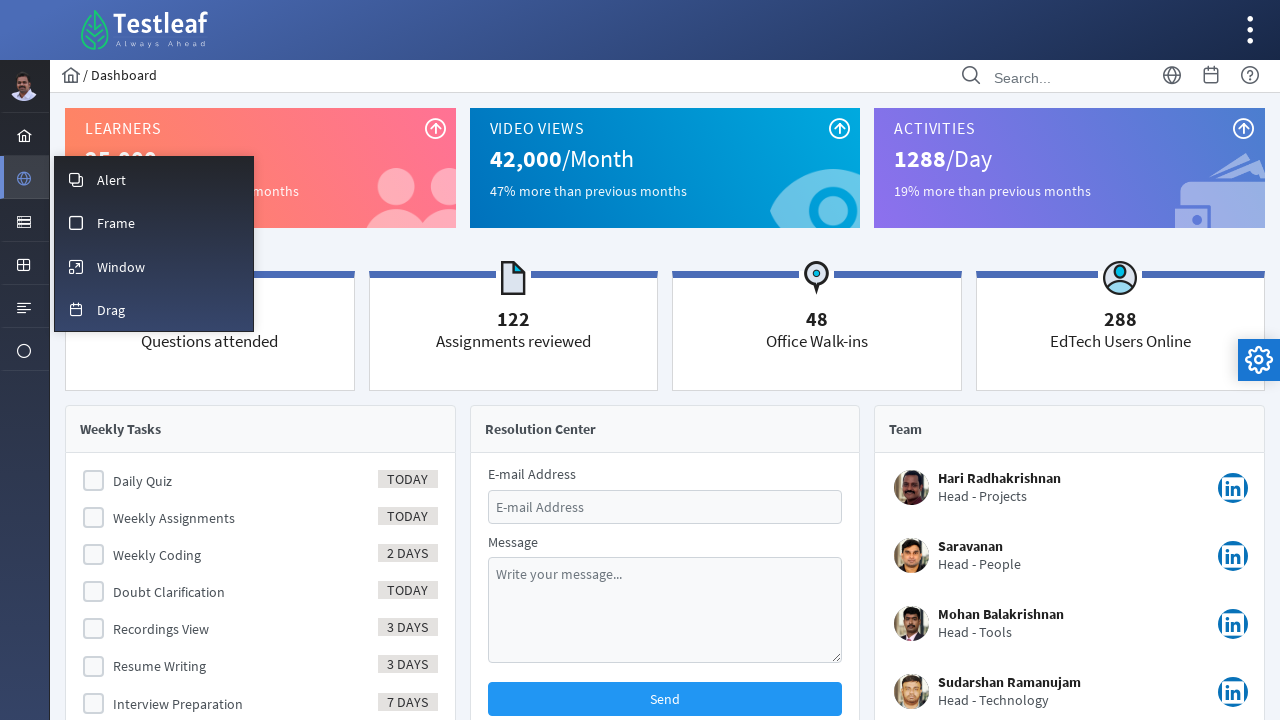

Clicked on Window menu option at (121, 267) on xpath=//span[contains(text(),'Window')]
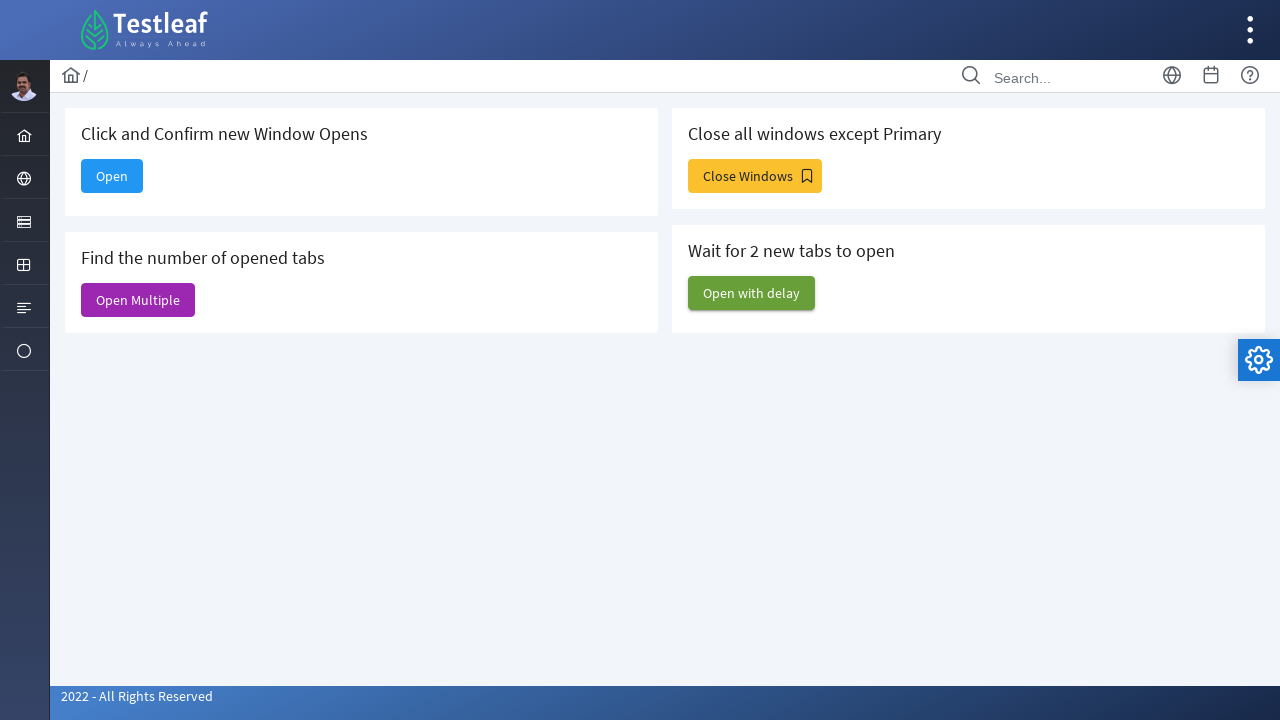

Window page loaded (domcontentloaded)
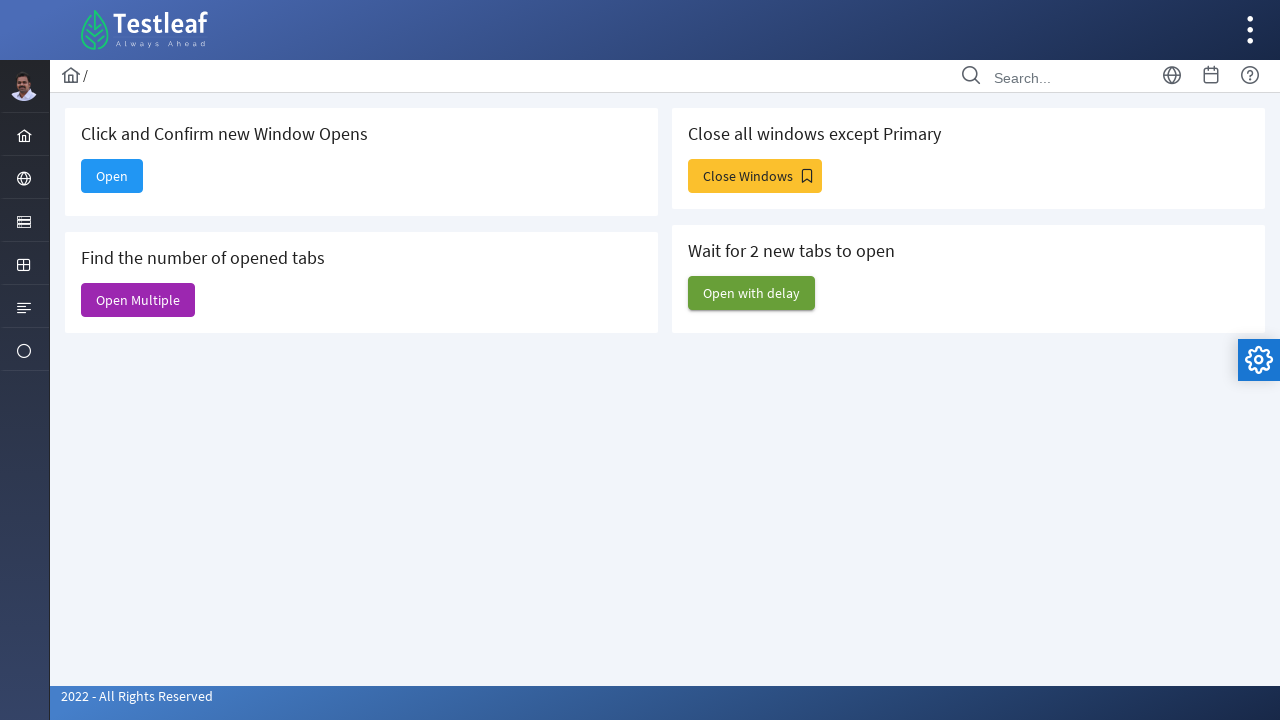

Located 'Open Multiple' button
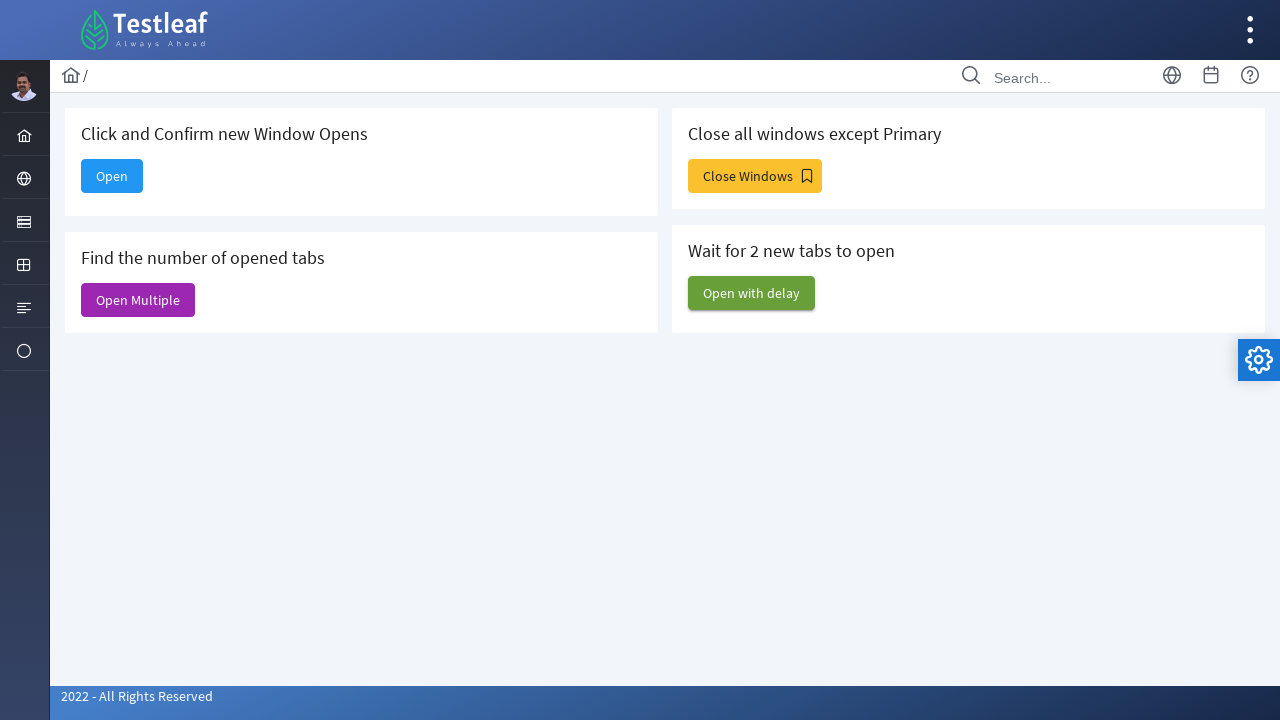

Hovered over 'Open Multiple' button at (138, 300) on xpath=//span[contains(text(),'Open Multiple')]
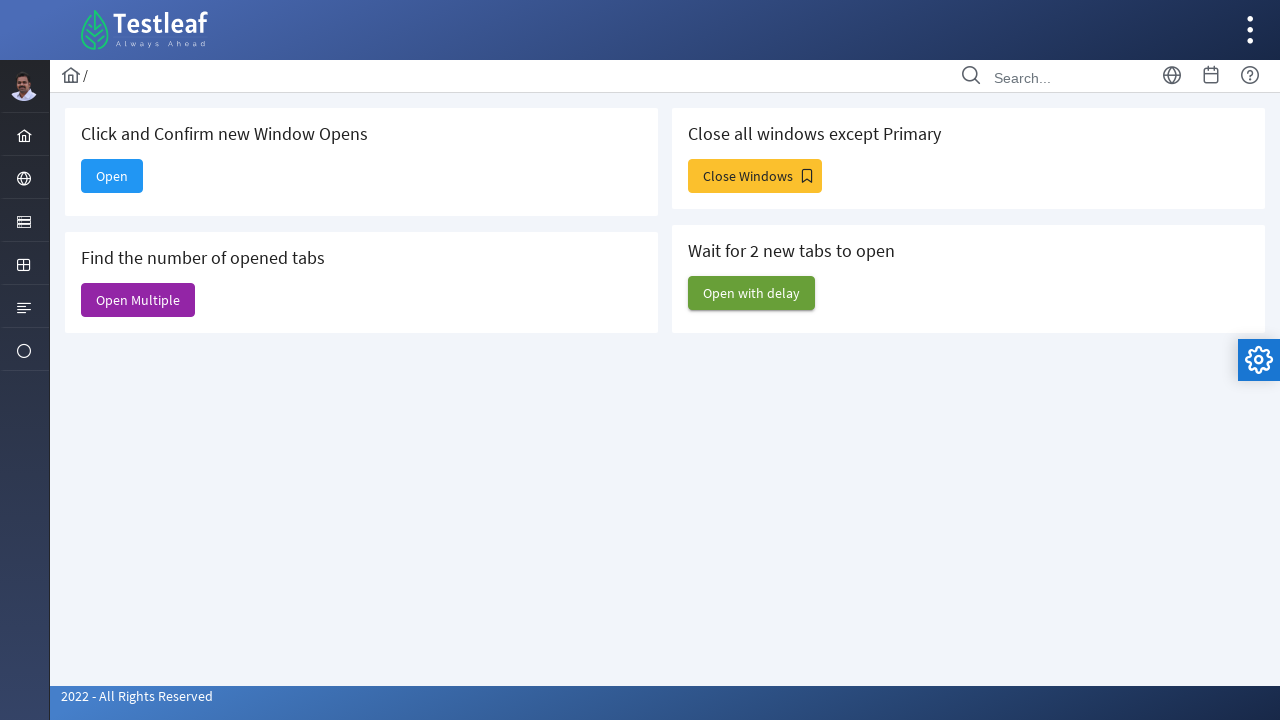

Clicked 'Open Multiple' button to open multiple windows/tabs at (138, 300) on xpath=//span[contains(text(),'Open Multiple')]
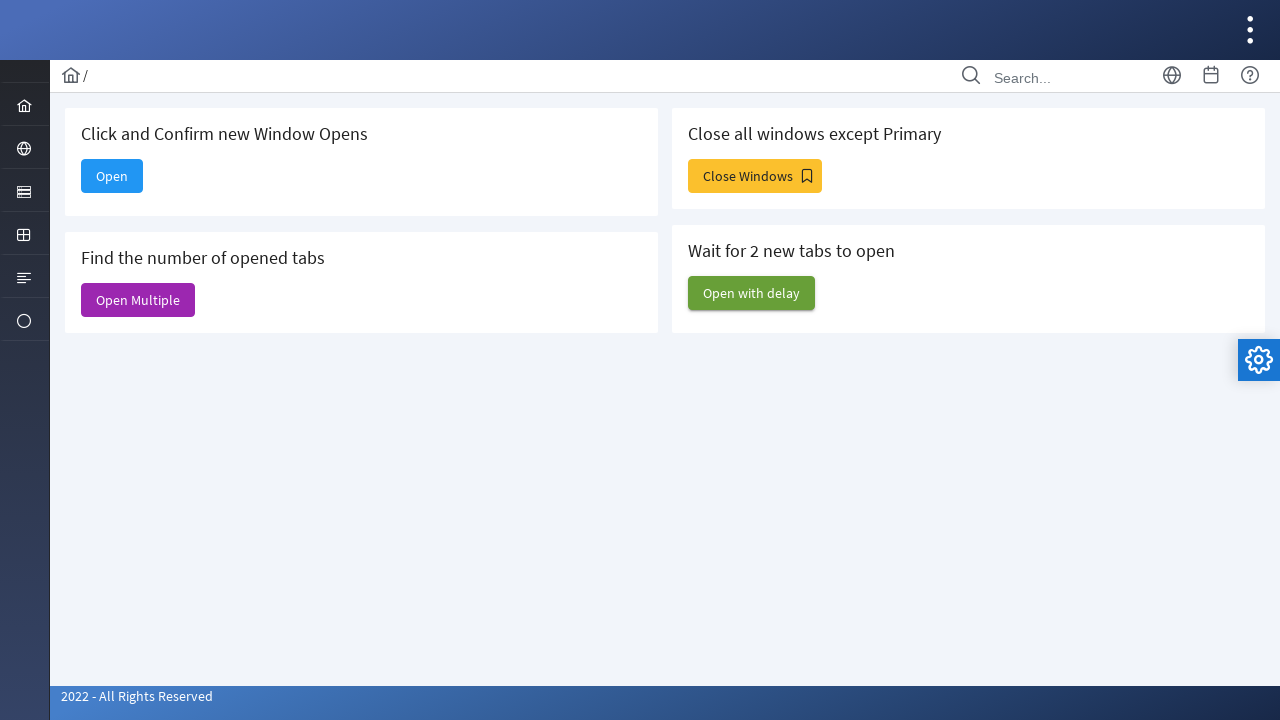

Waited 2 seconds for new windows/tabs to open
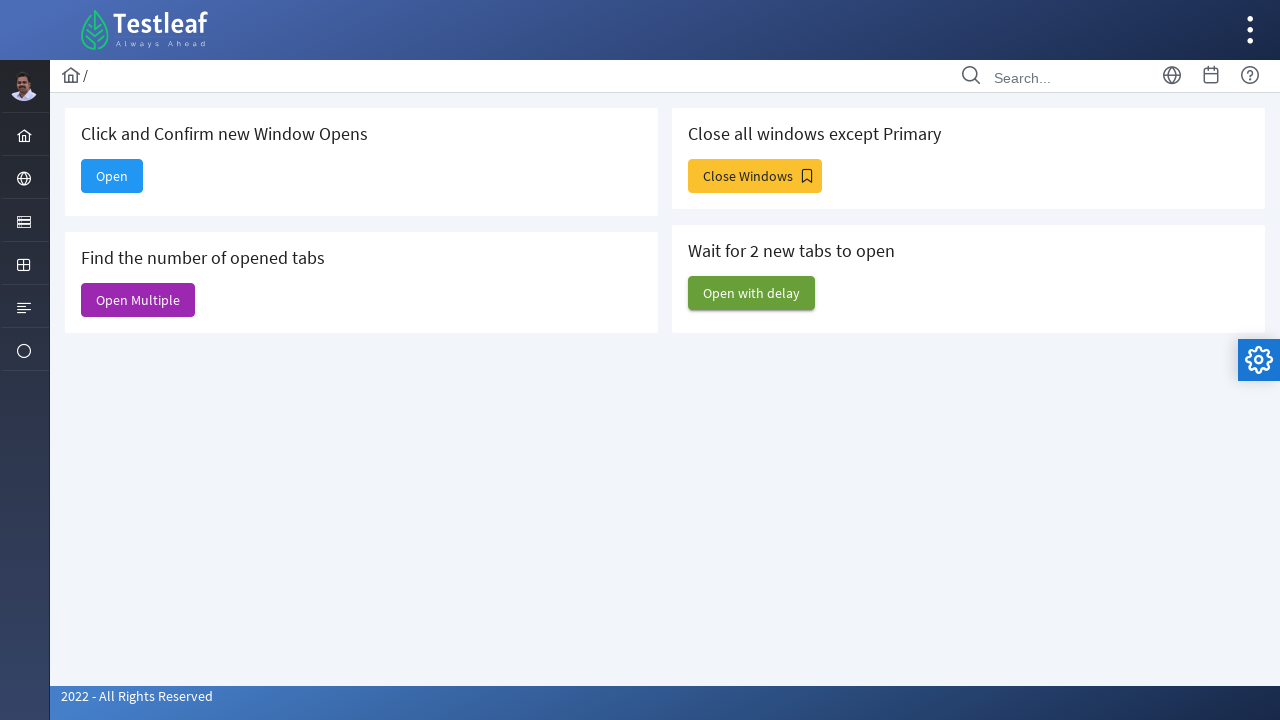

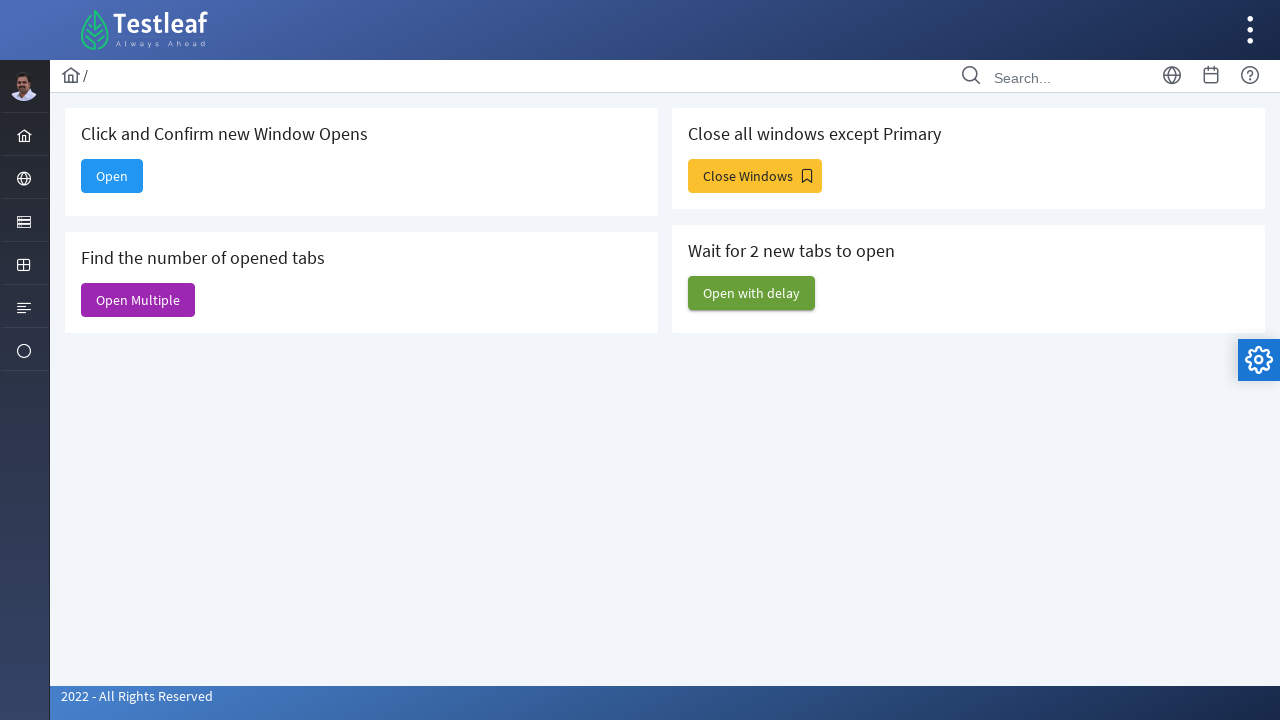